Navigates to anhtester.com and clicks on the "API Testing" section link

Starting URL: https://anhtester.com

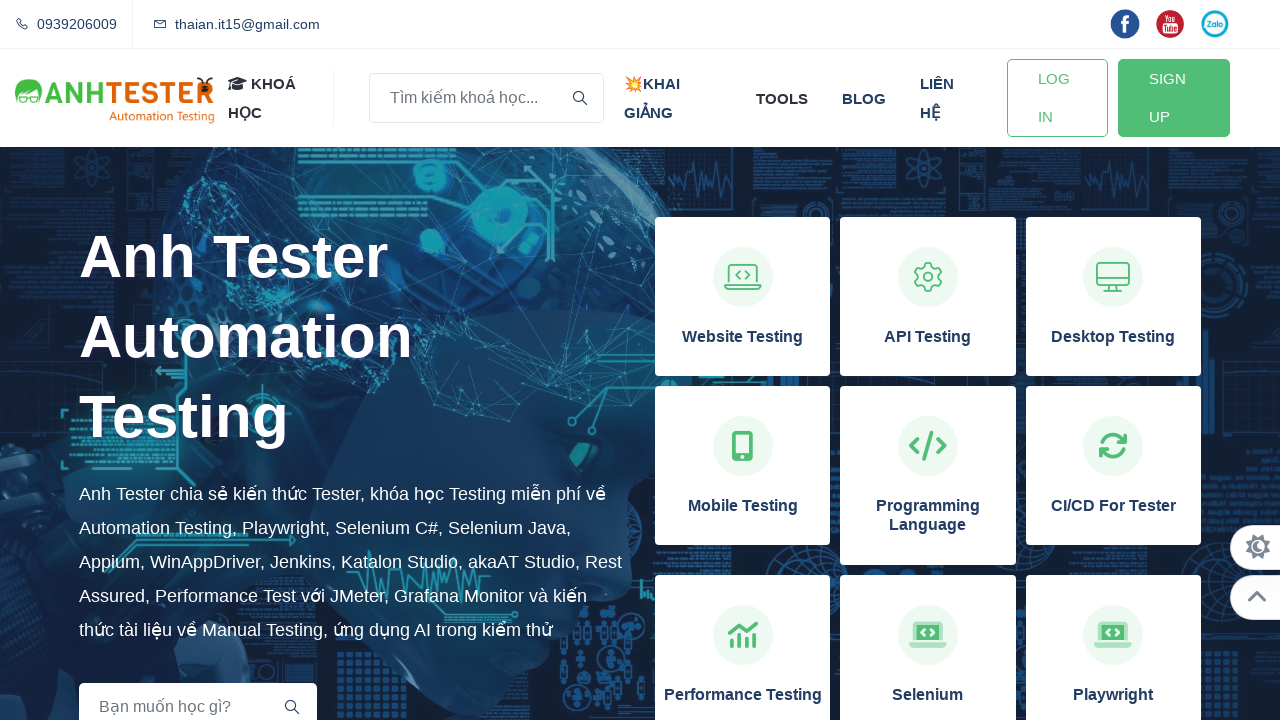

Clicked on the 'API Testing' section link at (928, 337) on xpath=//h3[normalize-space()='API Testing']
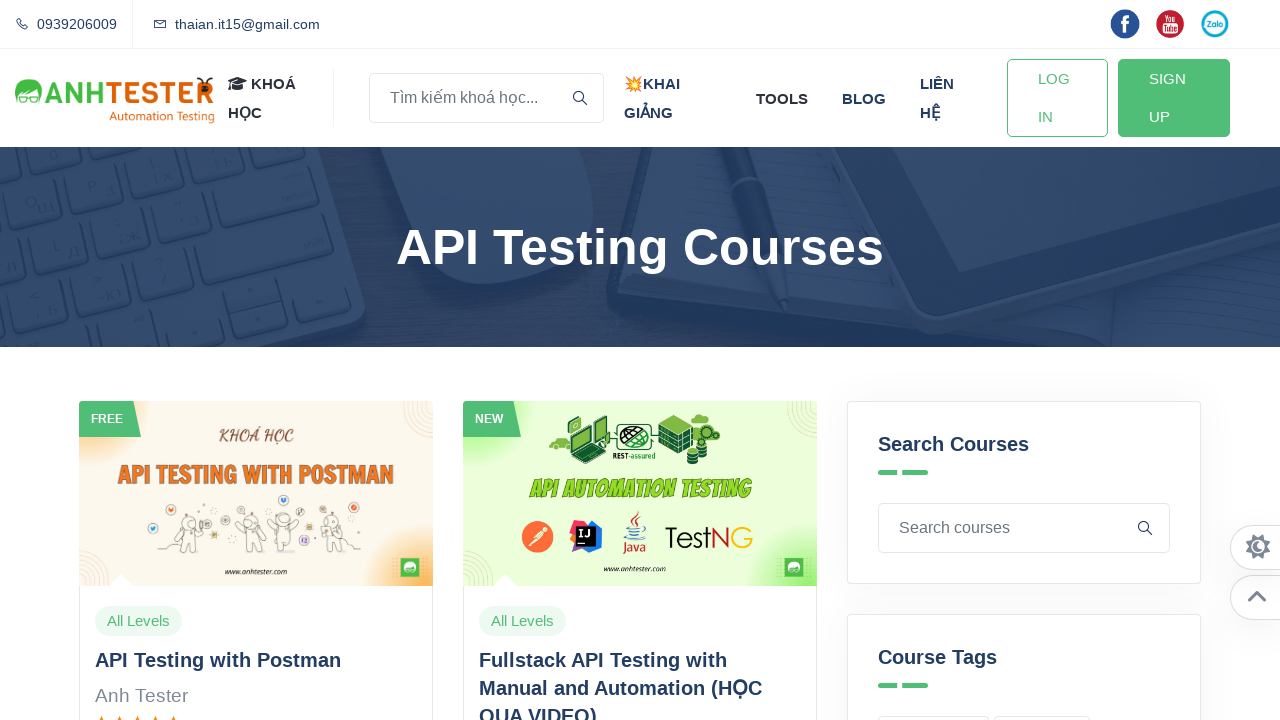

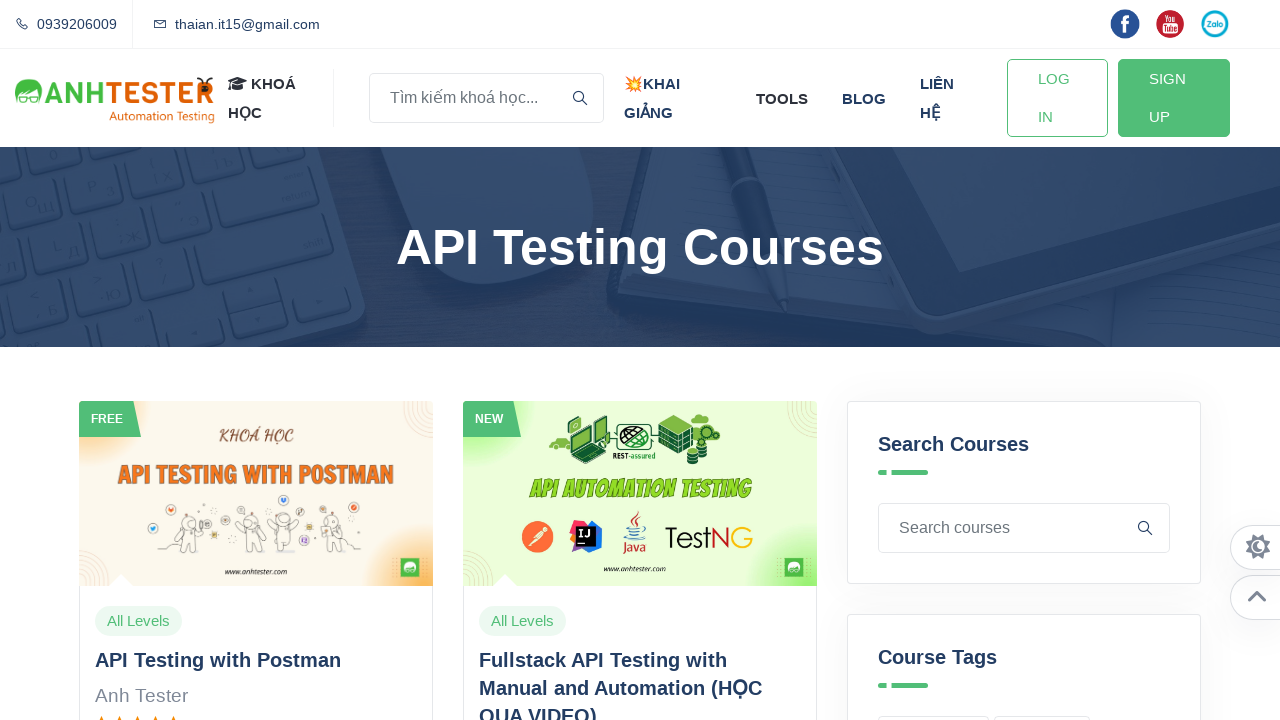